Tests a math quiz form by reading an input value, calculating the answer using a mathematical formula (log of absolute value of 12*sin(x)), filling in the answer, checking a checkbox, selecting a radio button, and submitting the form.

Starting URL: http://suninjuly.github.io/math.html

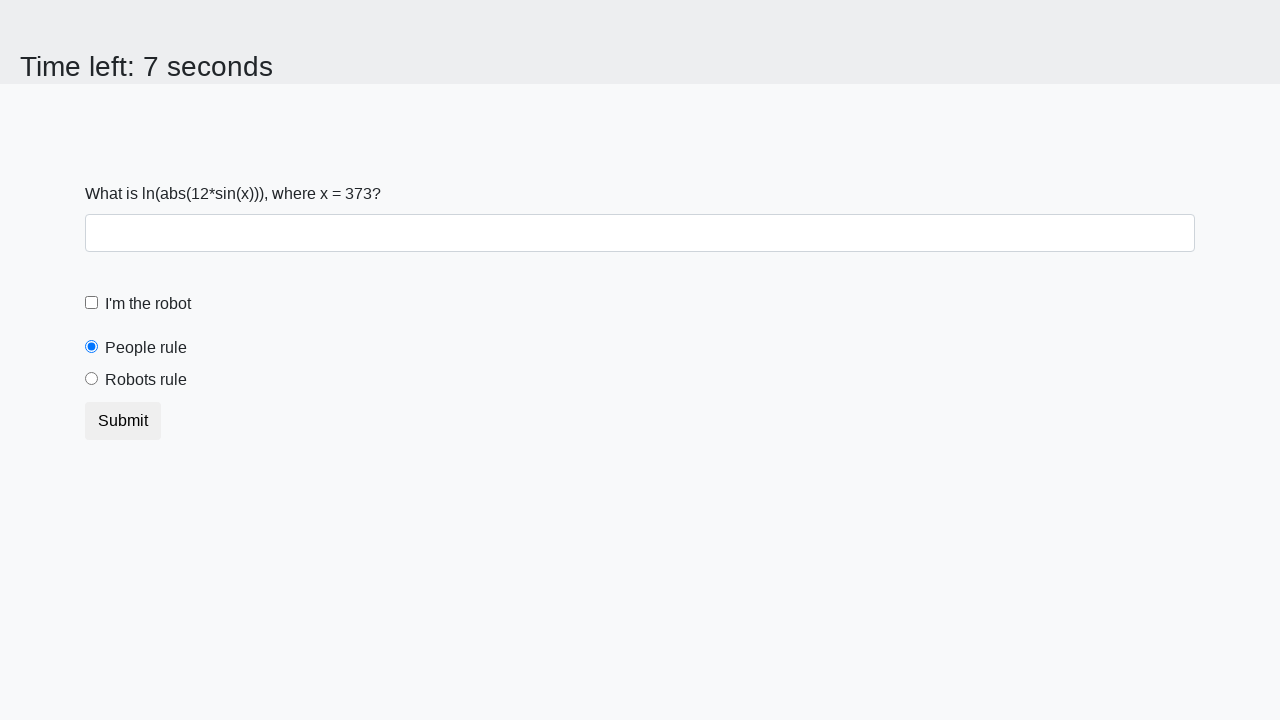

Retrieved input value from #input_value element
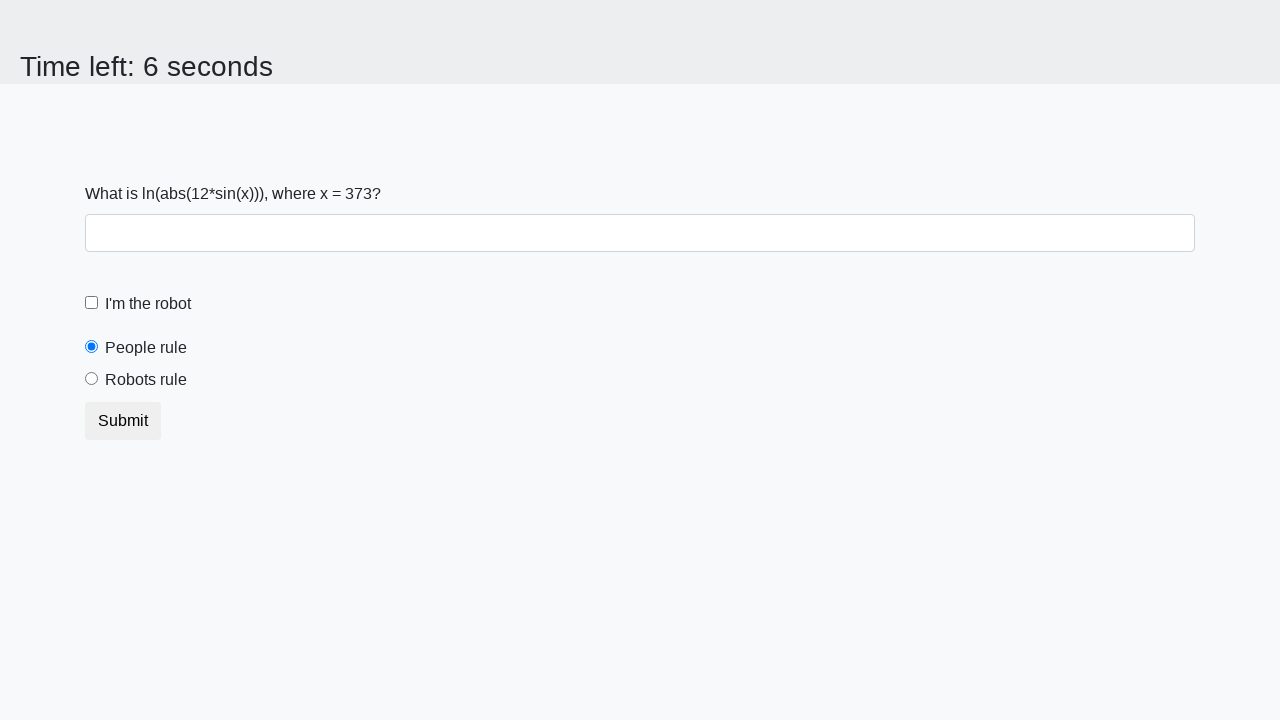

Calculated answer using formula log(abs(12*sin(x))): 2.198513535086867
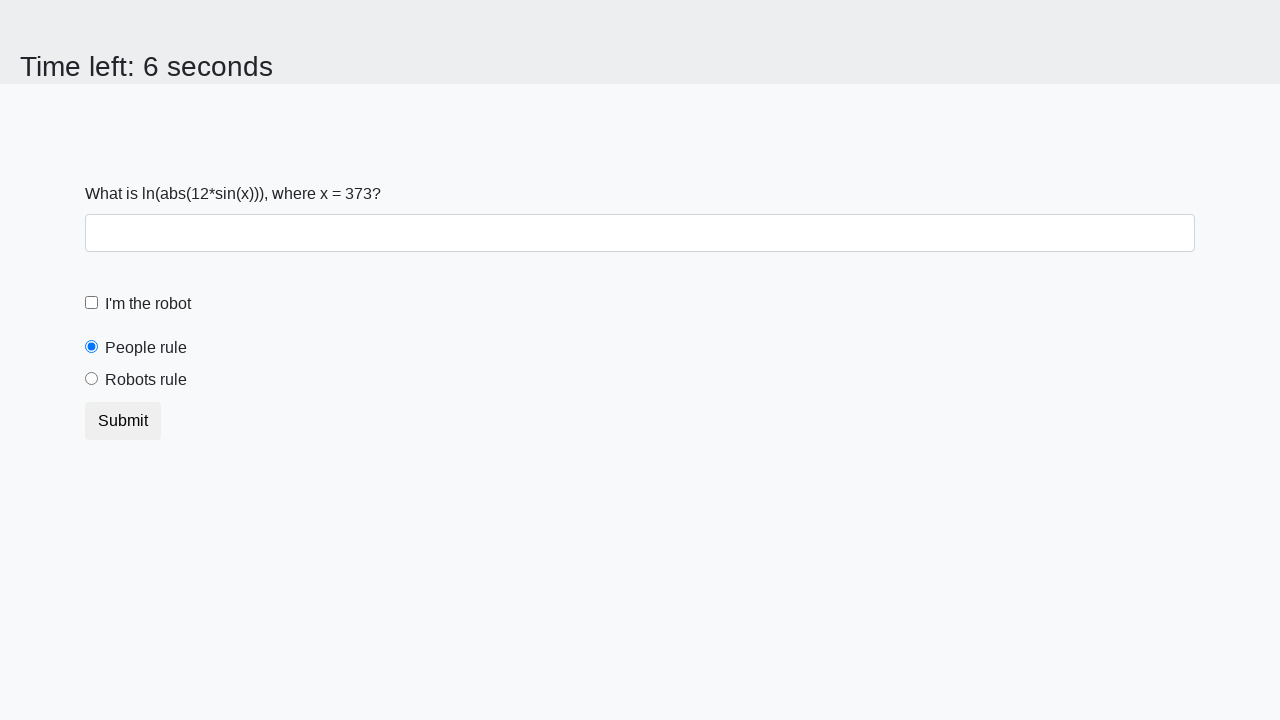

Filled answer field with calculated value: 2.198513535086867 on #answer
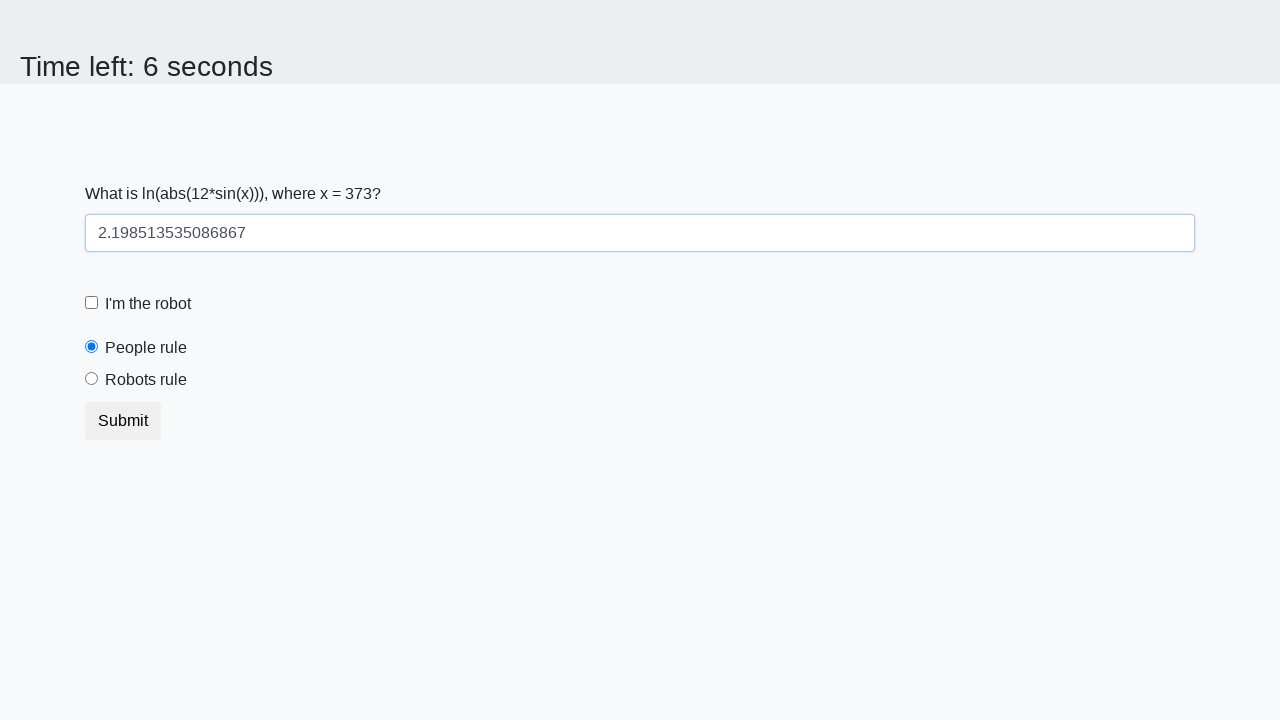

Clicked robot checkbox at (92, 303) on #robotCheckbox
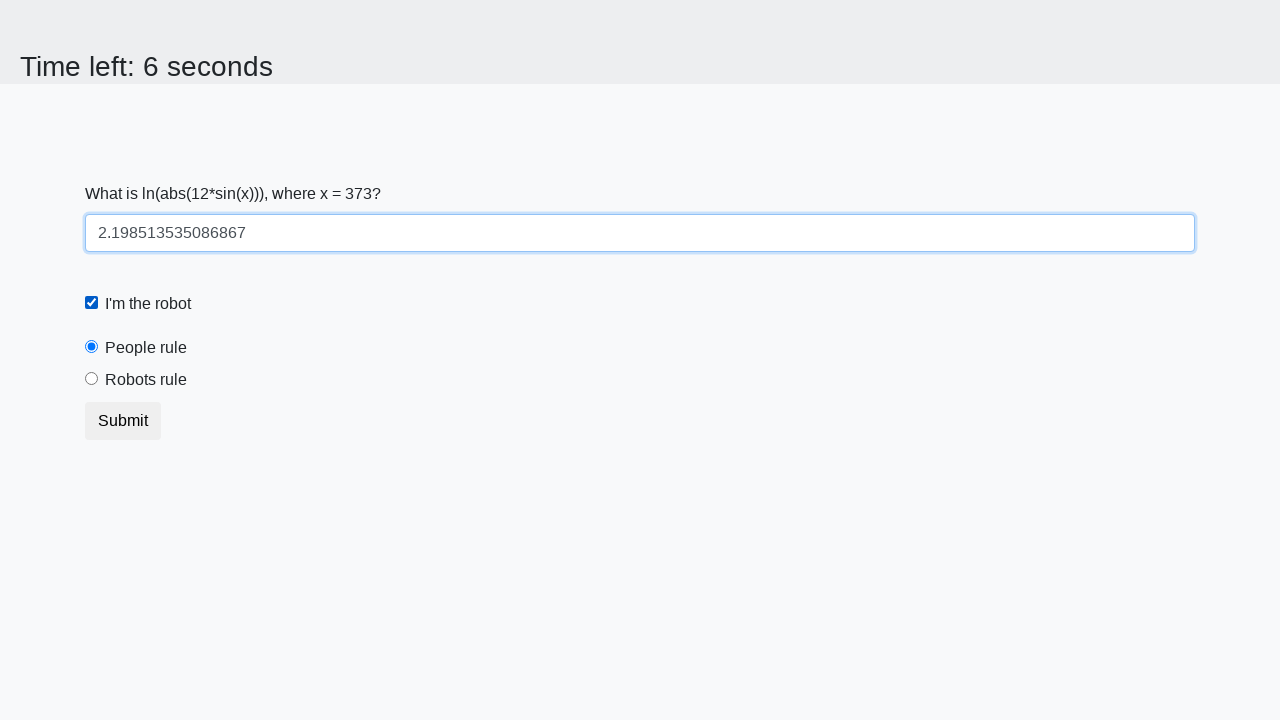

Selected robots rule radio button at (92, 379) on #robotsRule
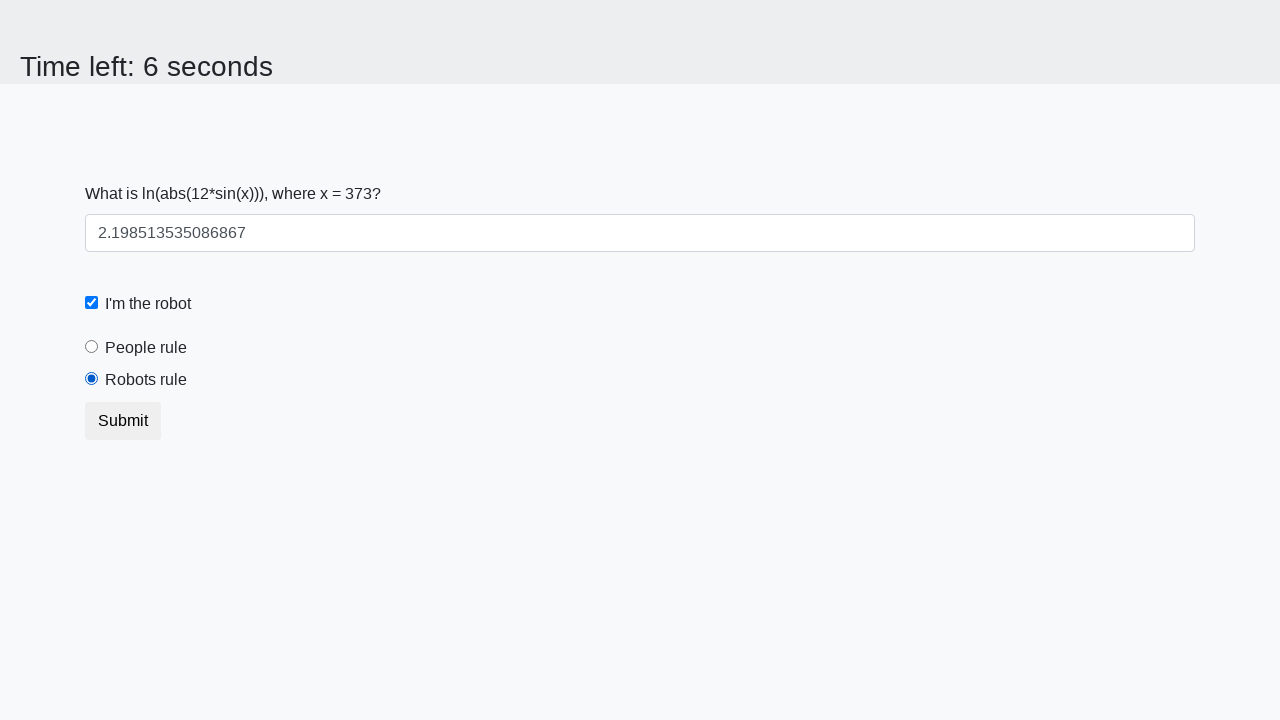

Clicked submit button to submit form at (123, 421) on button[type="submit"]
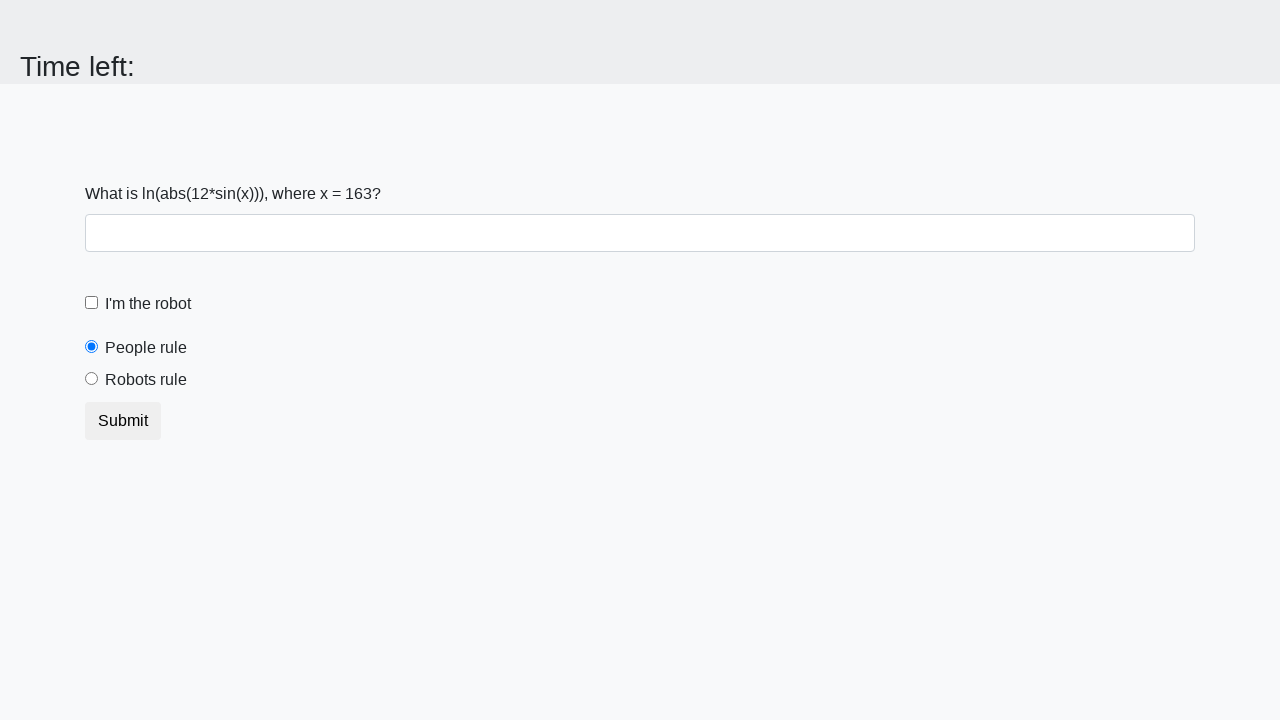

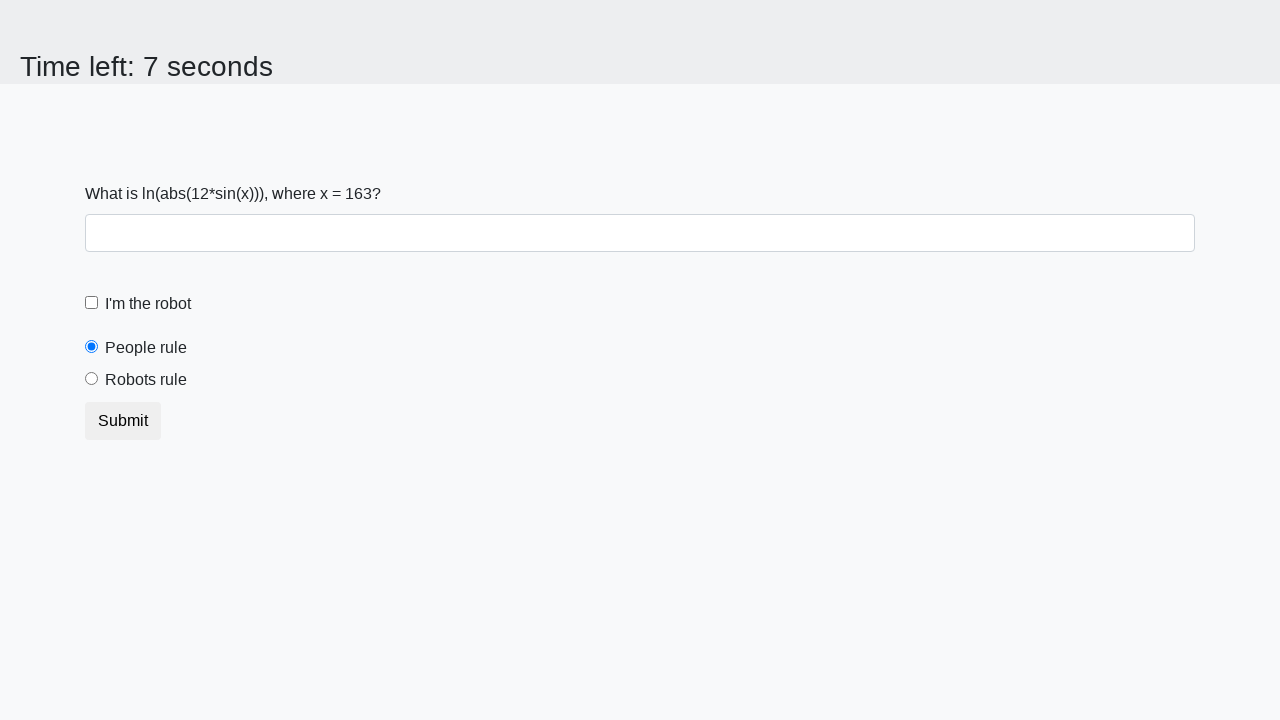